Tests drag and drop by offset functionality by dragging element A to the position of element B using coordinates

Starting URL: https://crossbrowsertesting.github.io/drag-and-drop

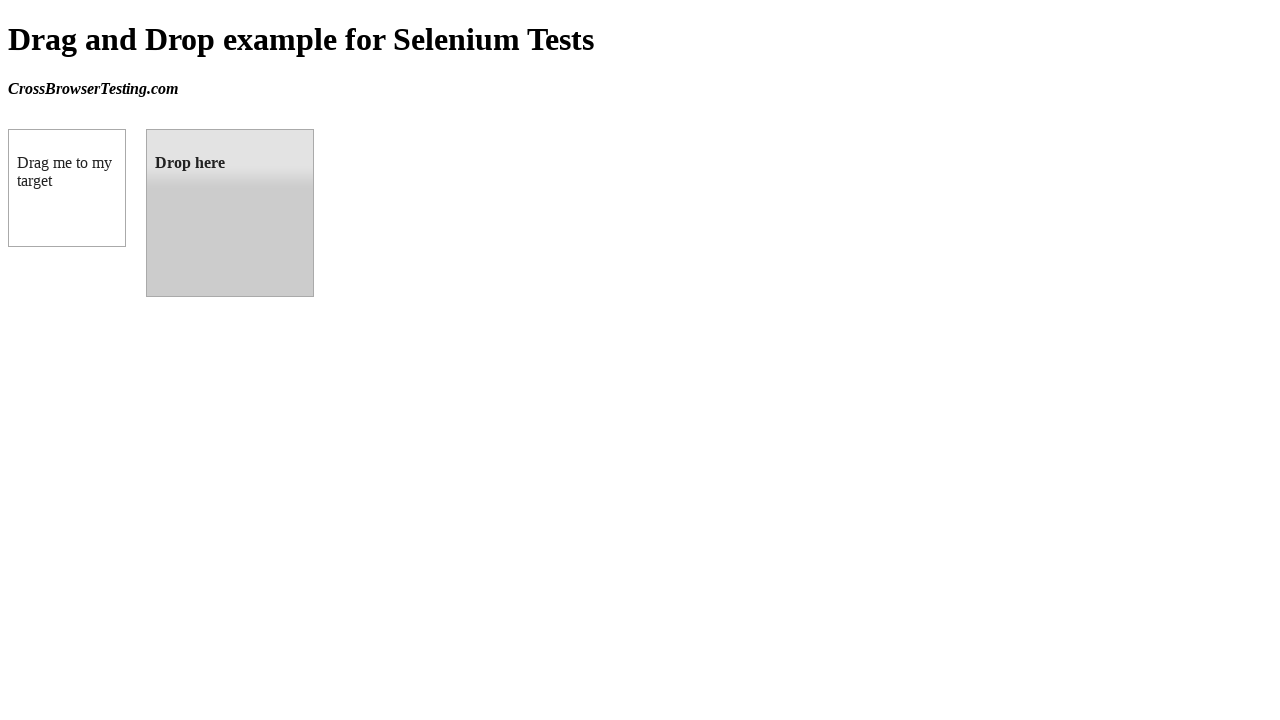

Located draggable element (box A)
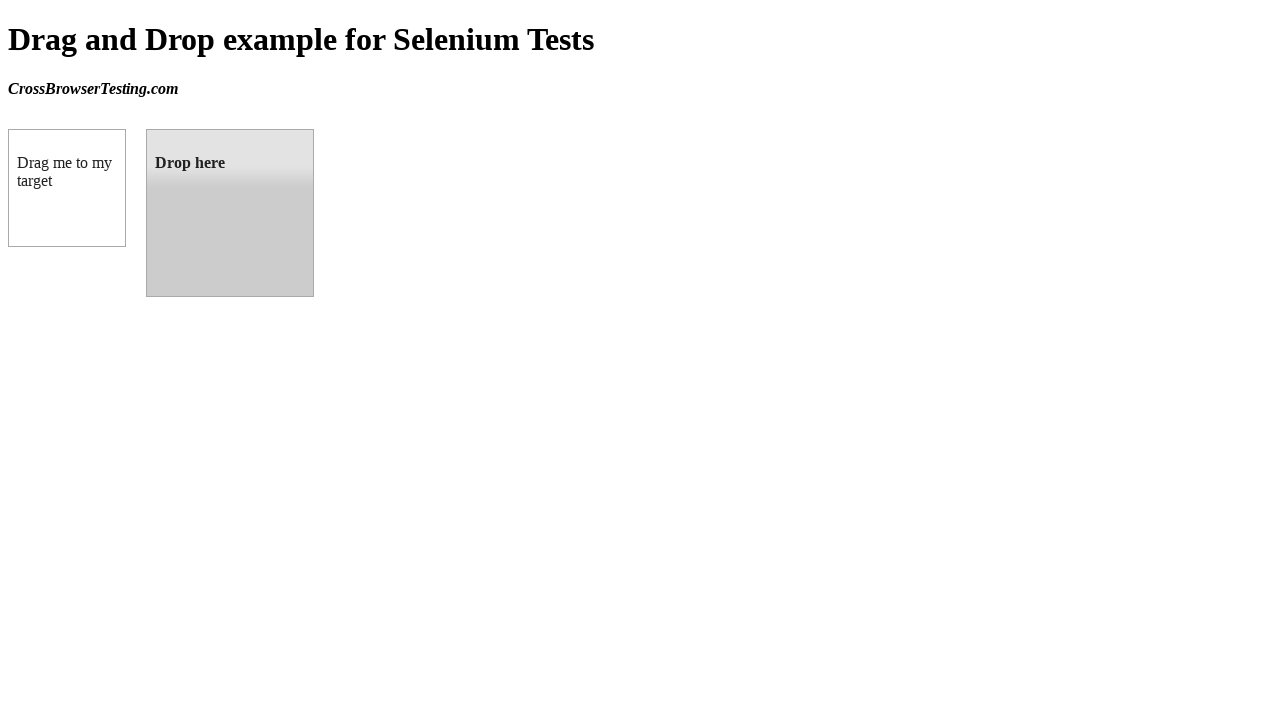

Located droppable element (box B)
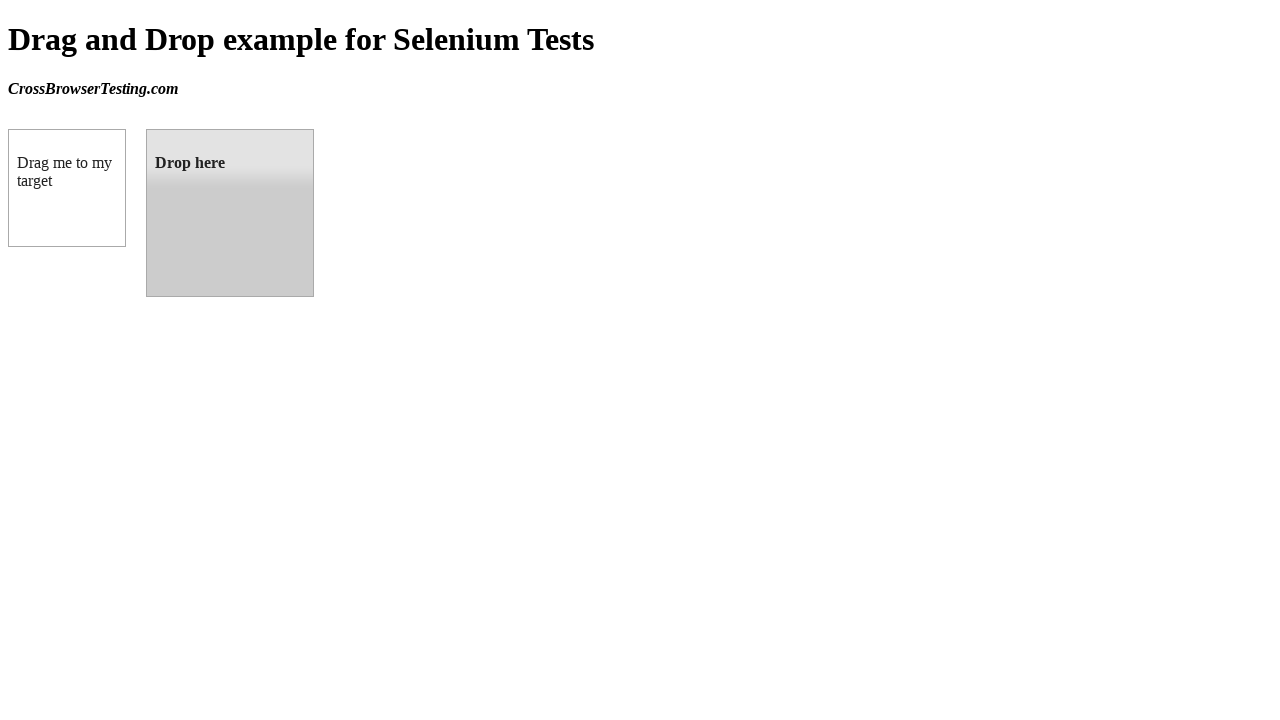

Retrieved bounding box coordinates of target element
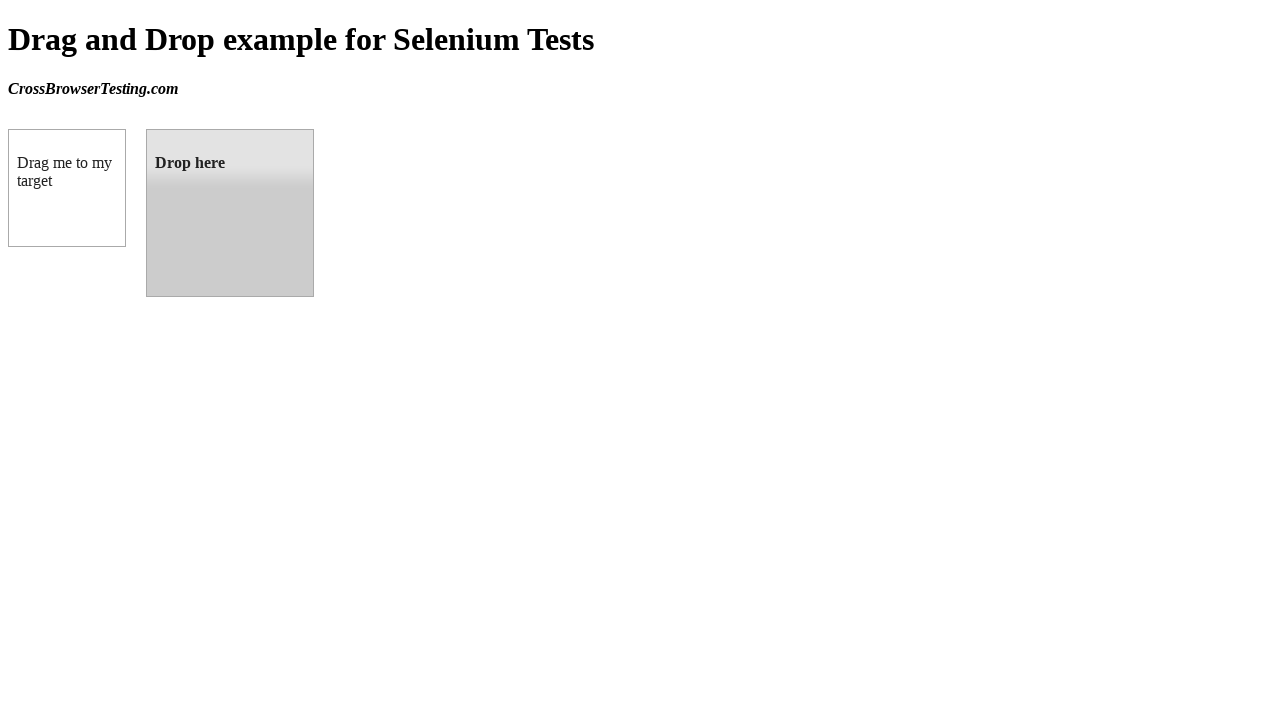

Dragged element A to element B position at (230, 213)
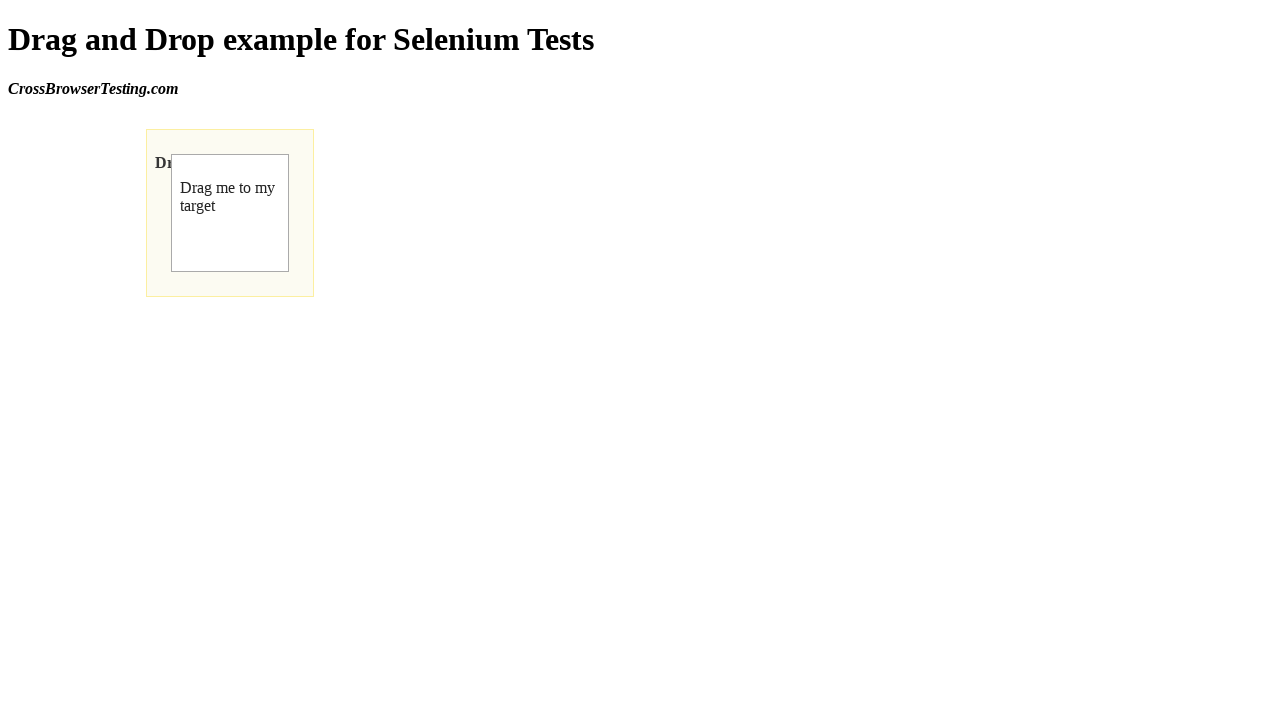

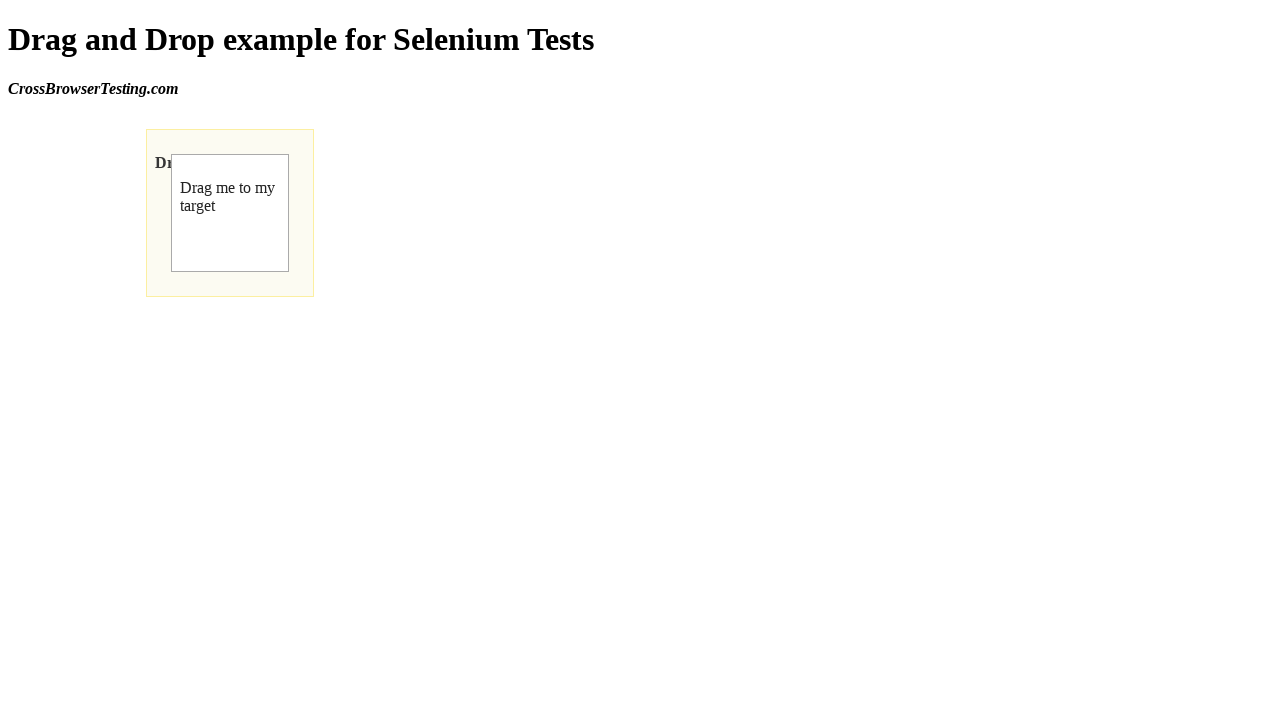